Searches for a book by filling the search field and clicking the search button

Starting URL: https://www.follasnovas.com/es/

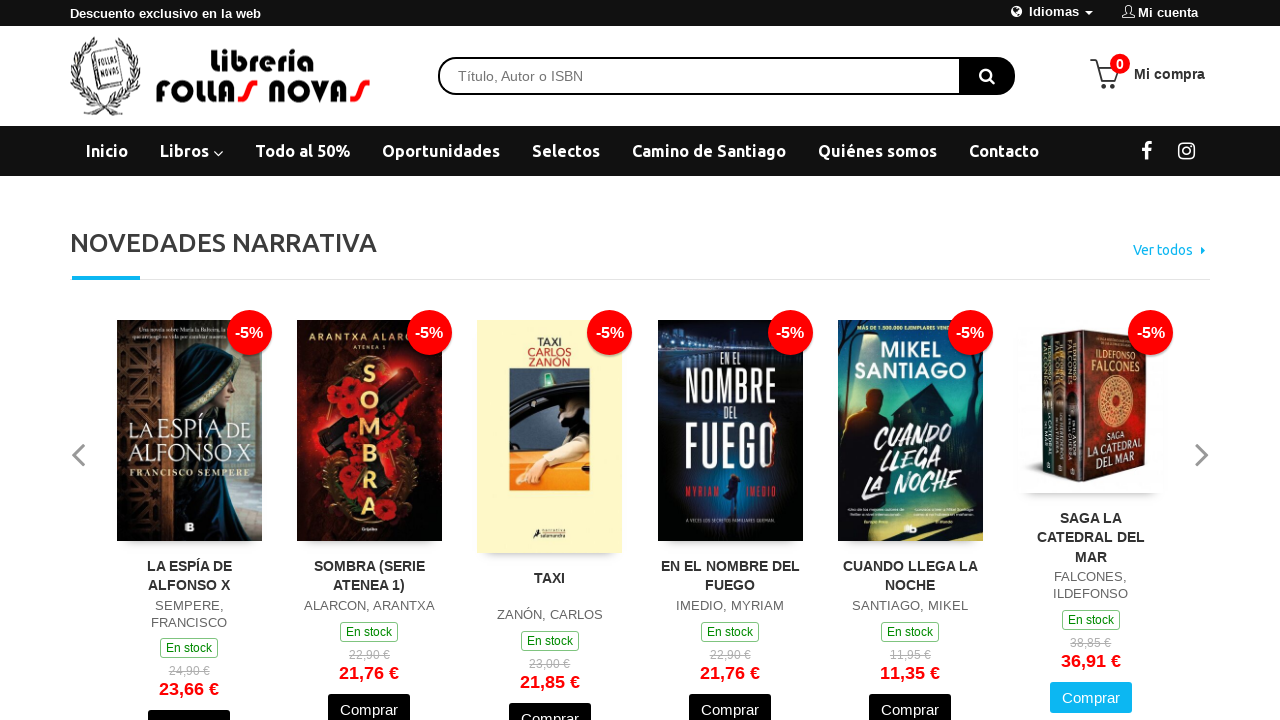

Filled search field with book title 'La isla de las tormentas' on #autocompleta
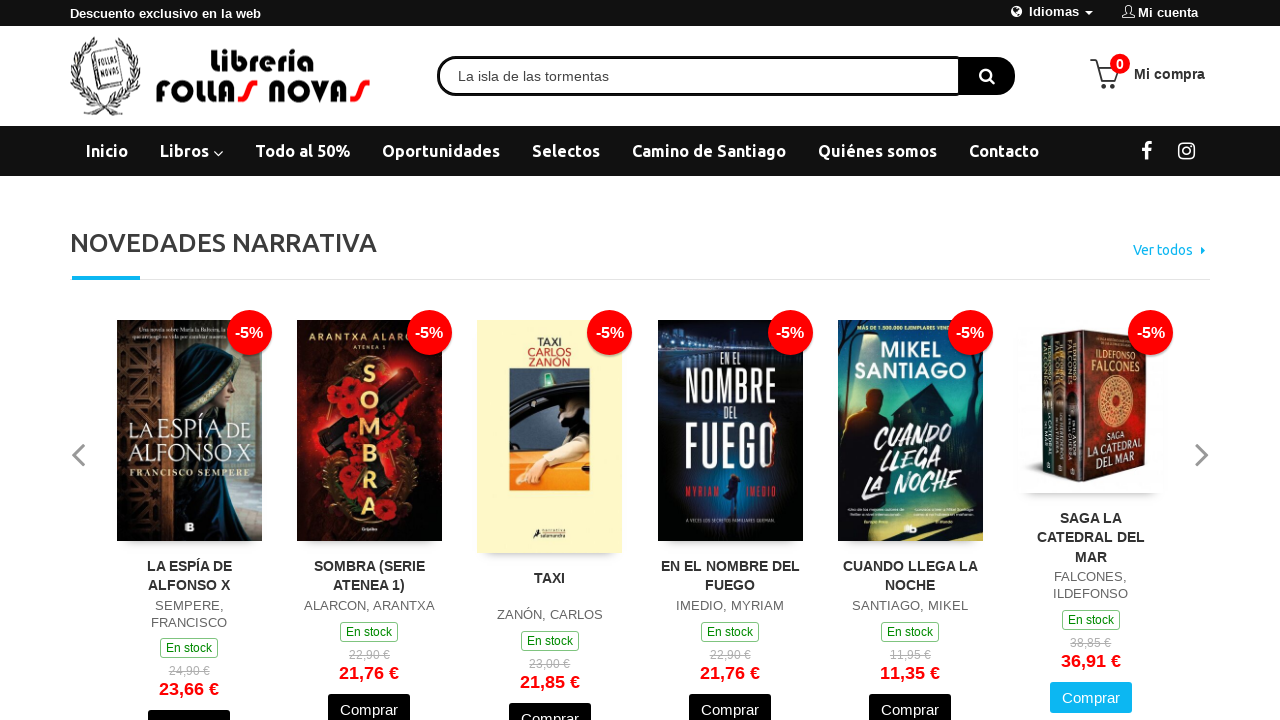

Clicked search button to search for the book at (987, 76) on xpath=//*[@id="busqueda"]/button
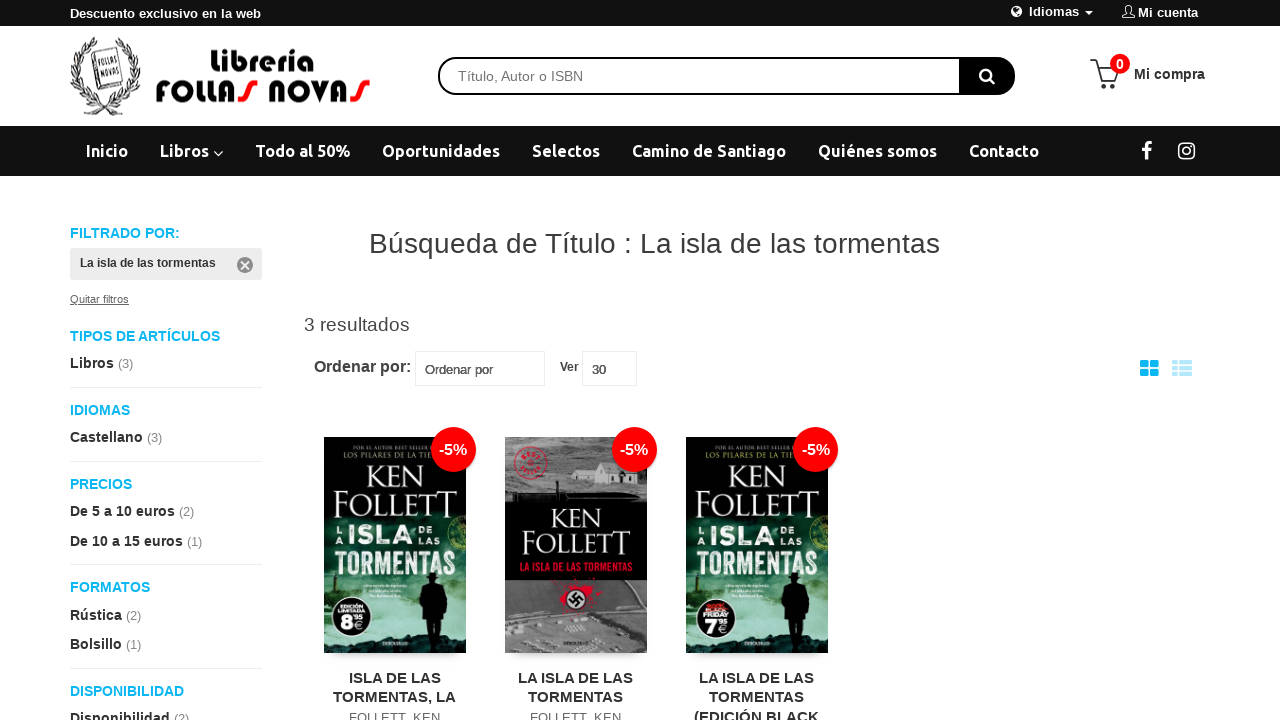

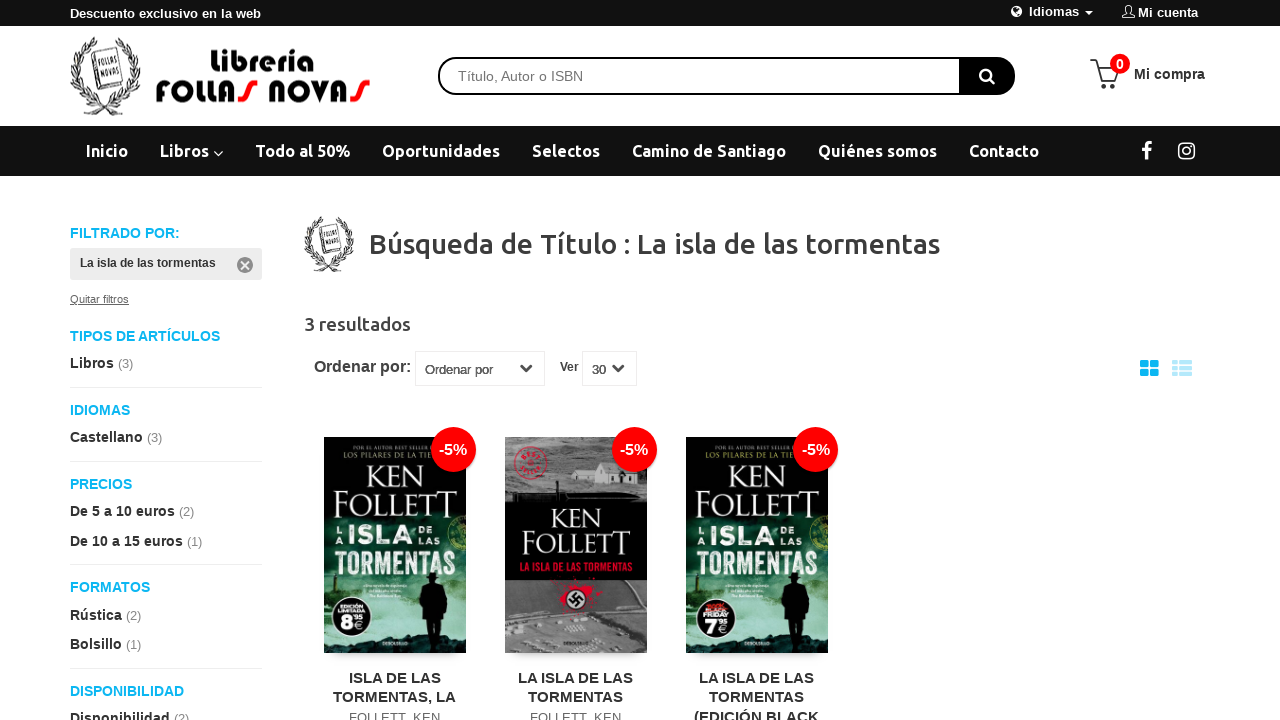